Navigates to the Am I Unique fingerprint page and verifies the page title is correct

Starting URL: https://amiunique.org/fingerprint

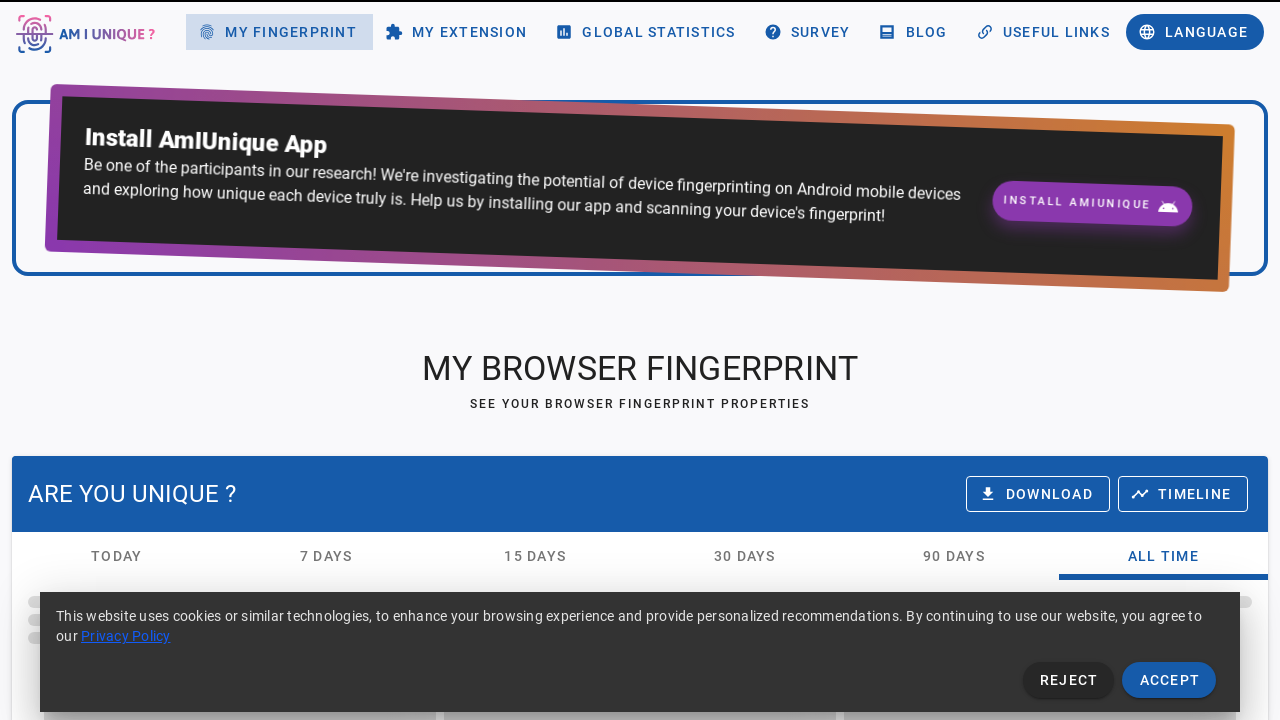

Waited for page DOM to load
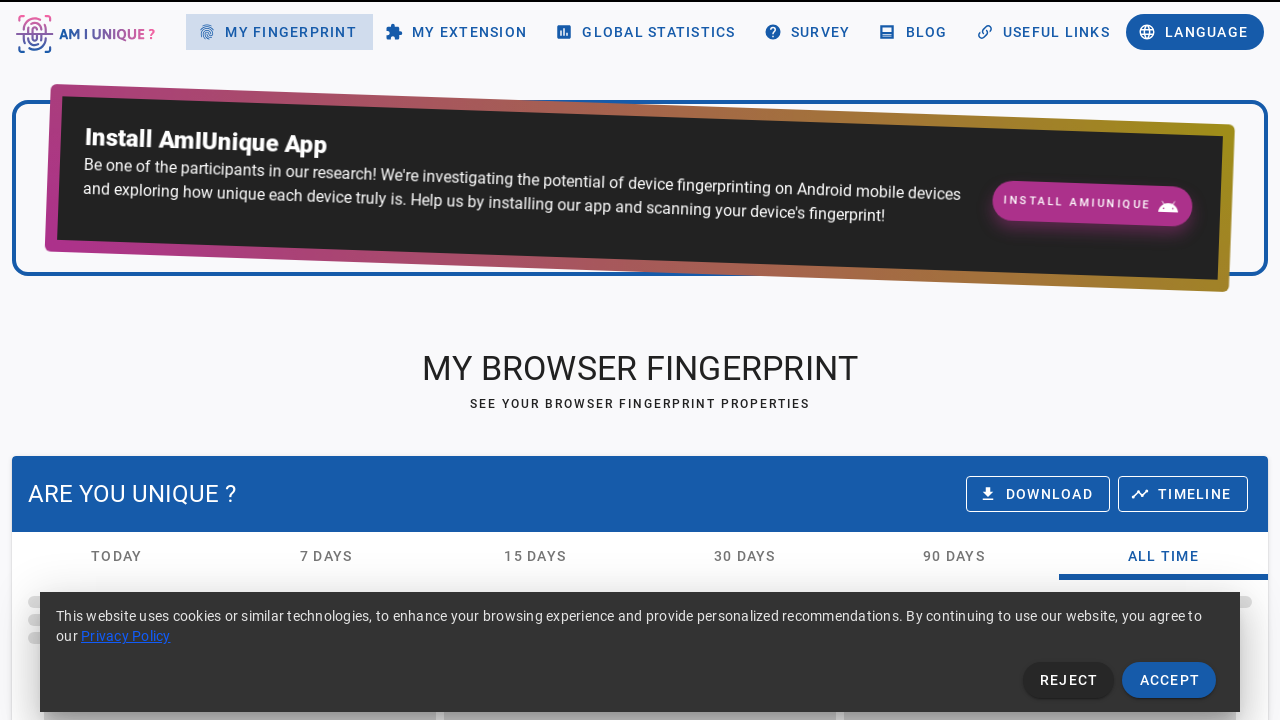

Verified page title is 'My Fingerprint- Am I Unique ?'
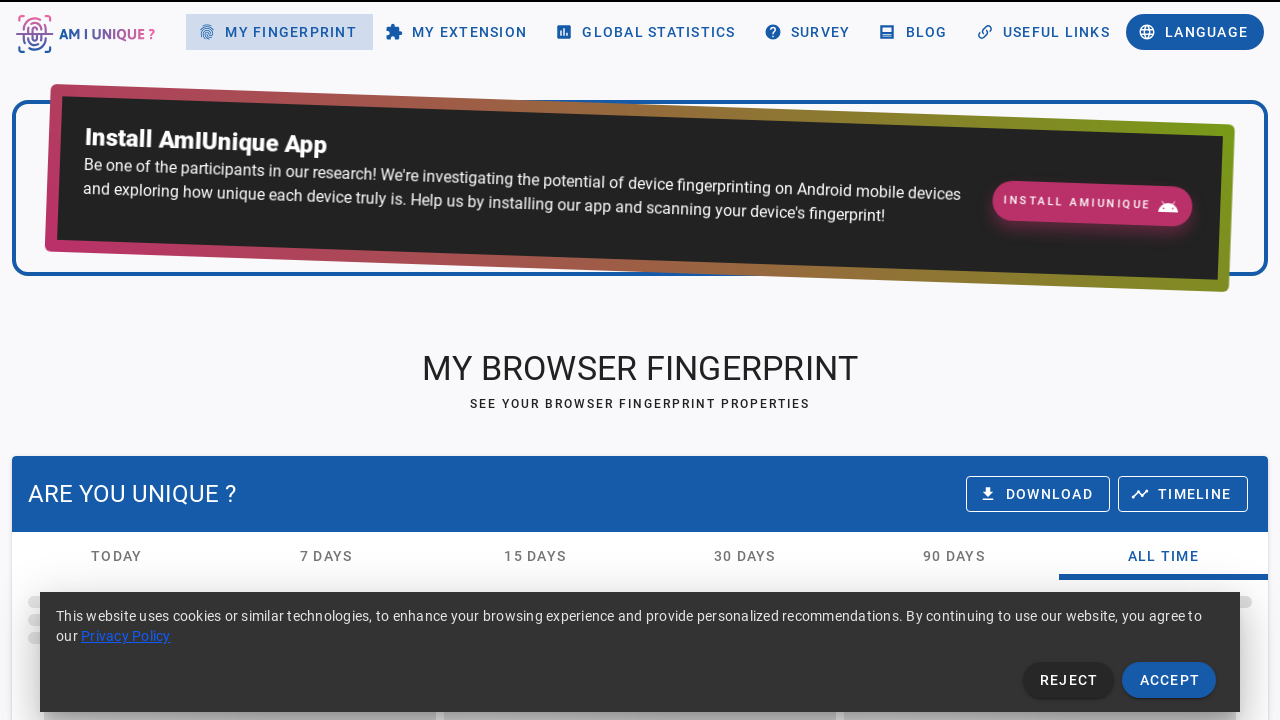

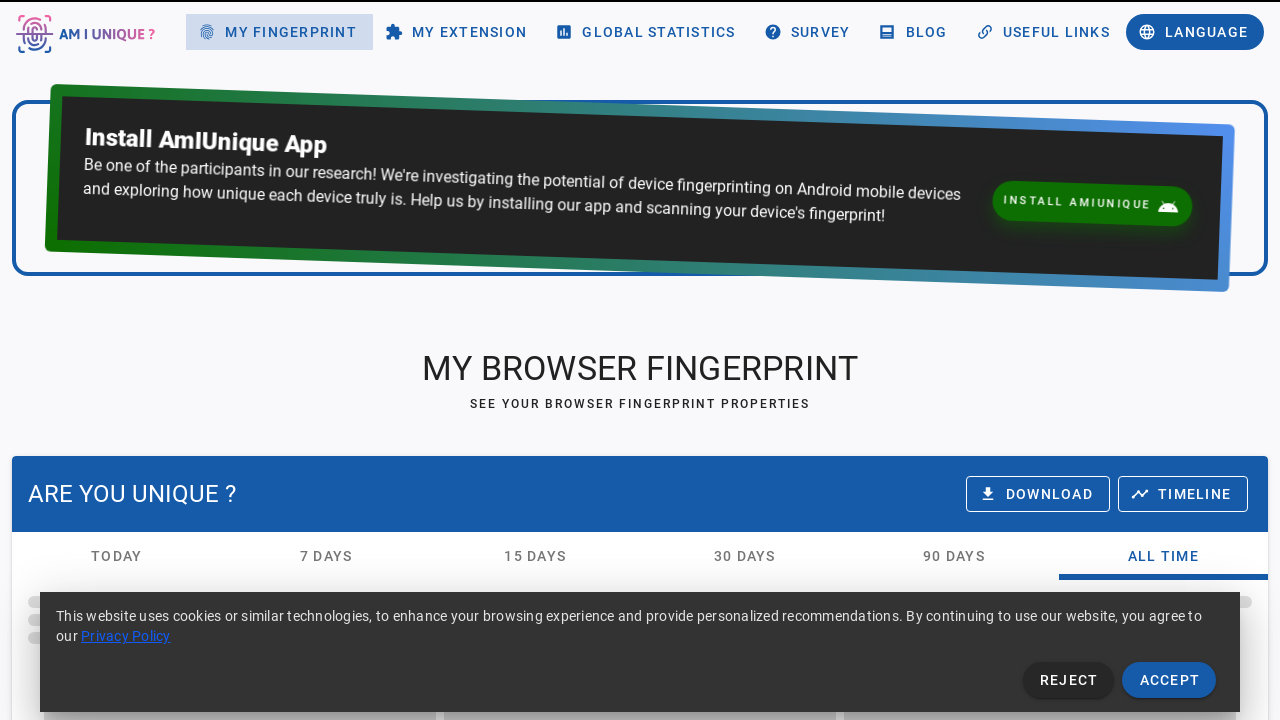